Tests jQuery UI date picker functionality by opening the date picker, navigating to a specific month/year (May 2026), and selecting a specific date (15th)

Starting URL: https://jqueryui.com/datepicker/

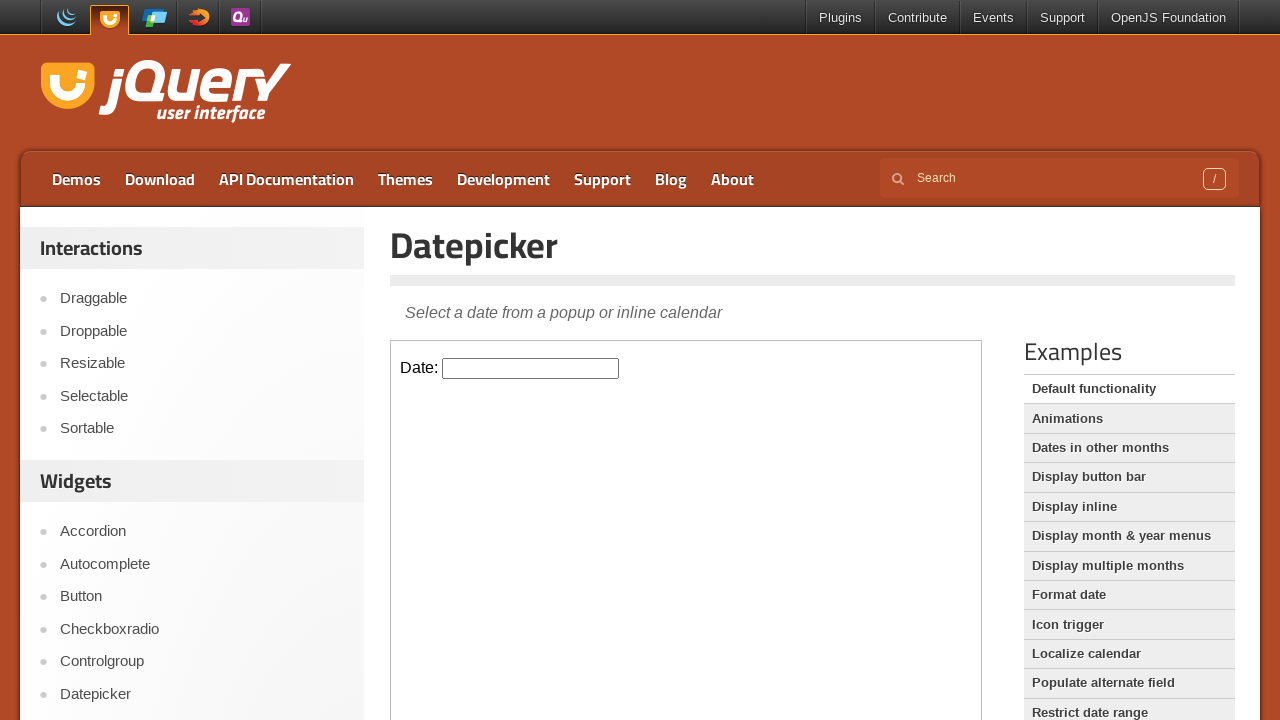

Located iframe containing date picker
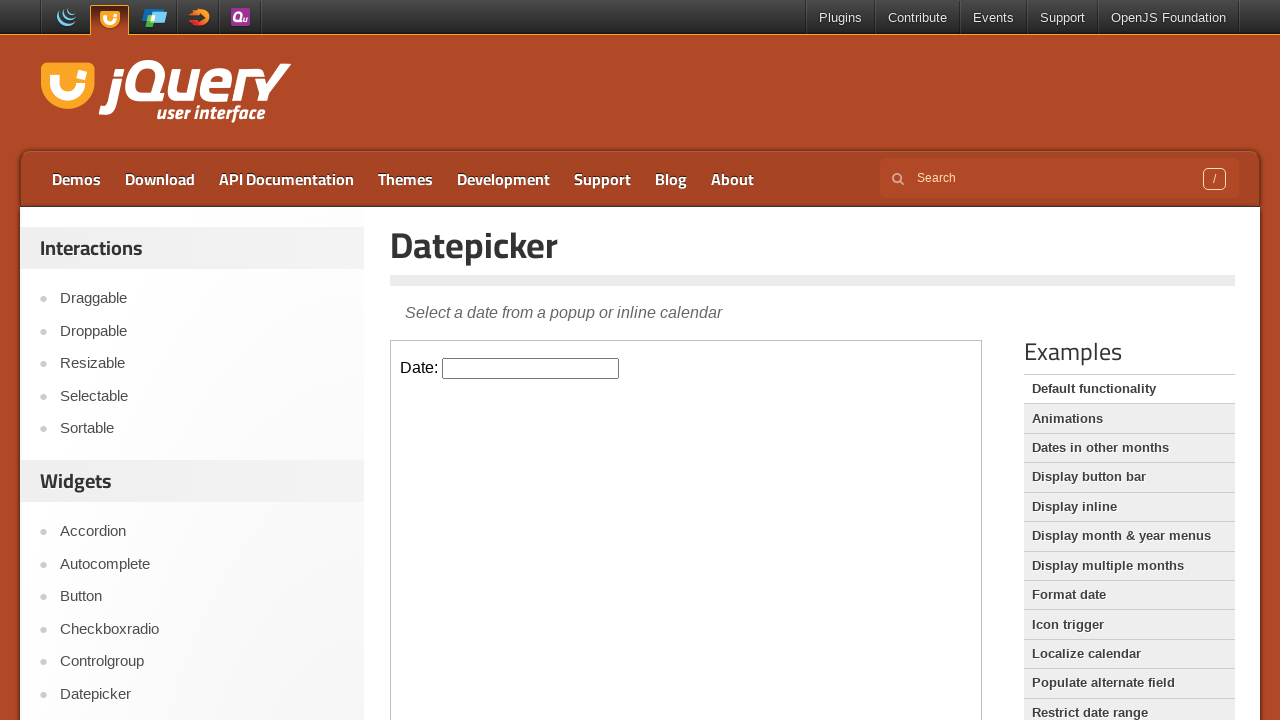

Clicked on date picker input to open calendar at (531, 368) on iframe >> nth=0 >> internal:control=enter-frame >> #datepicker
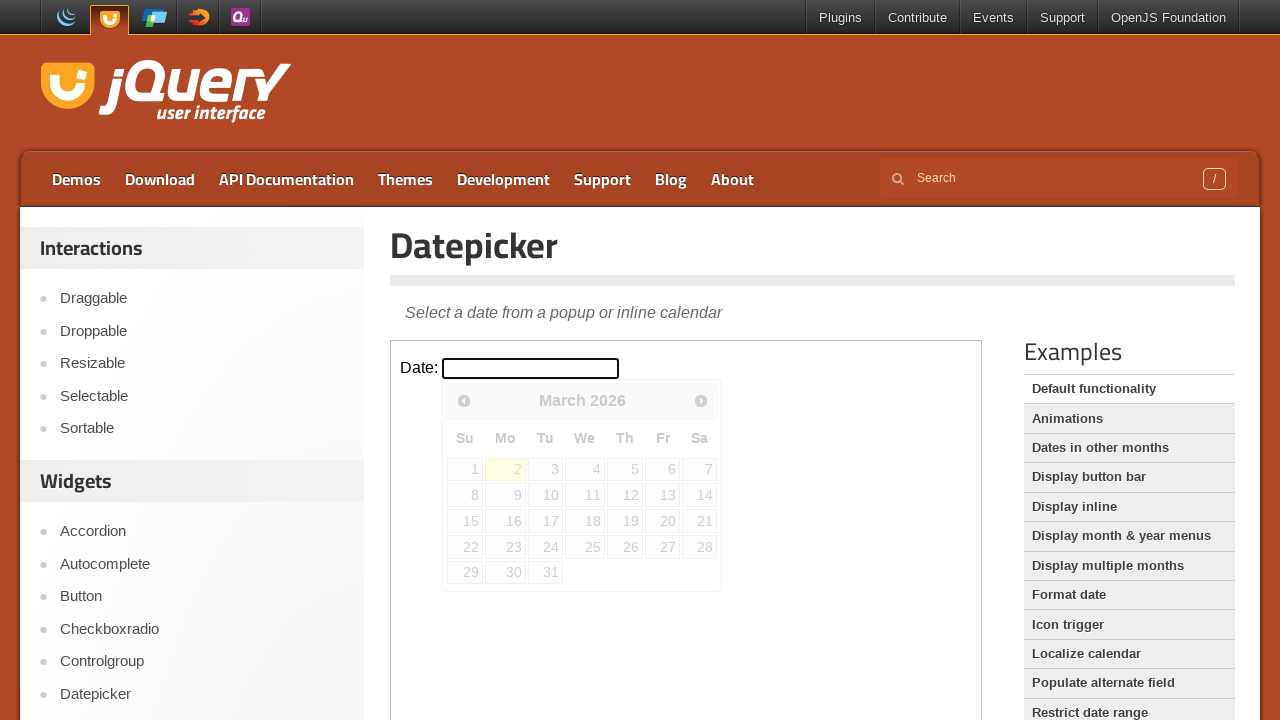

Read current date picker state: March 2026
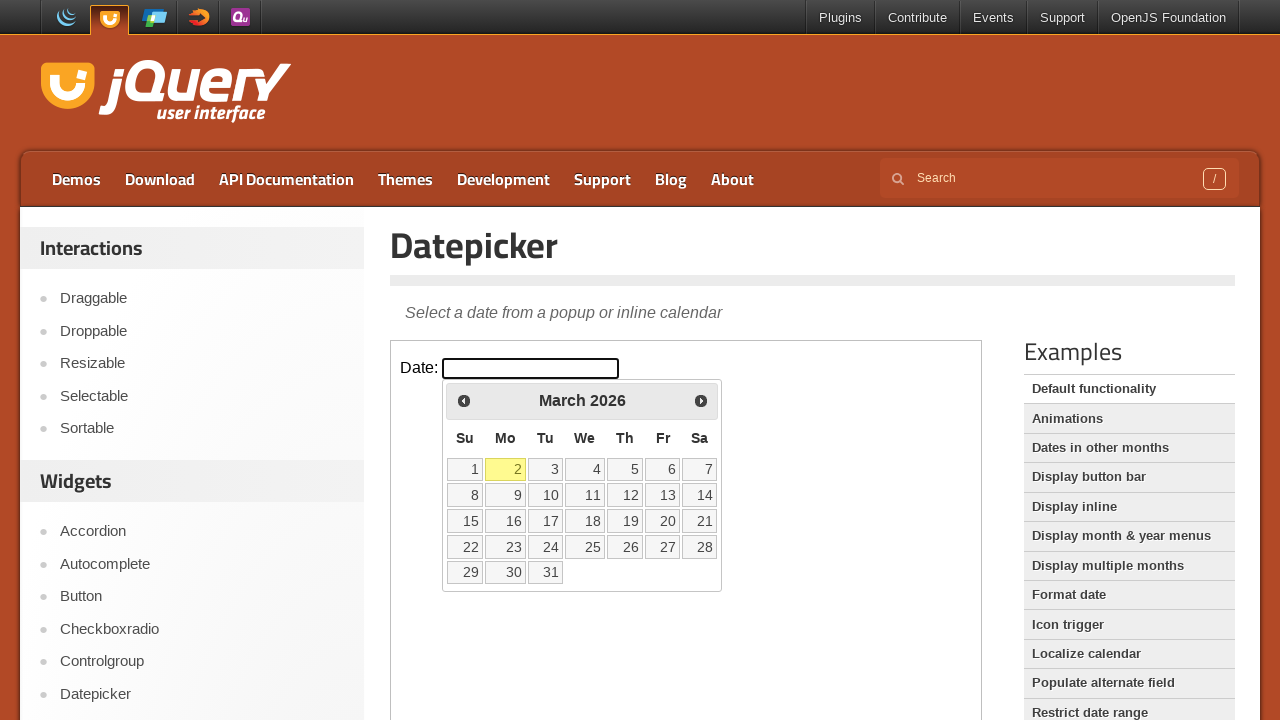

Clicked forward button to navigate to next month at (701, 400) on iframe >> nth=0 >> internal:control=enter-frame >> span.ui-icon-circle-triangle-
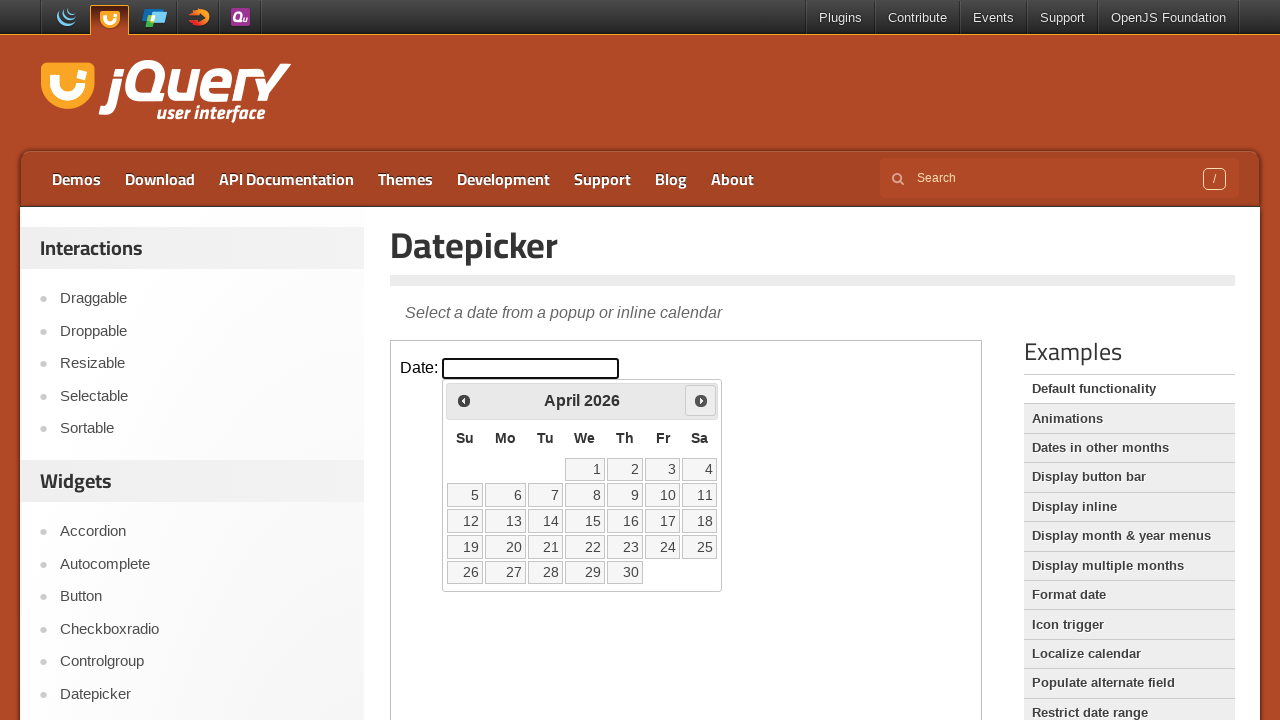

Waited for calendar to update after navigation
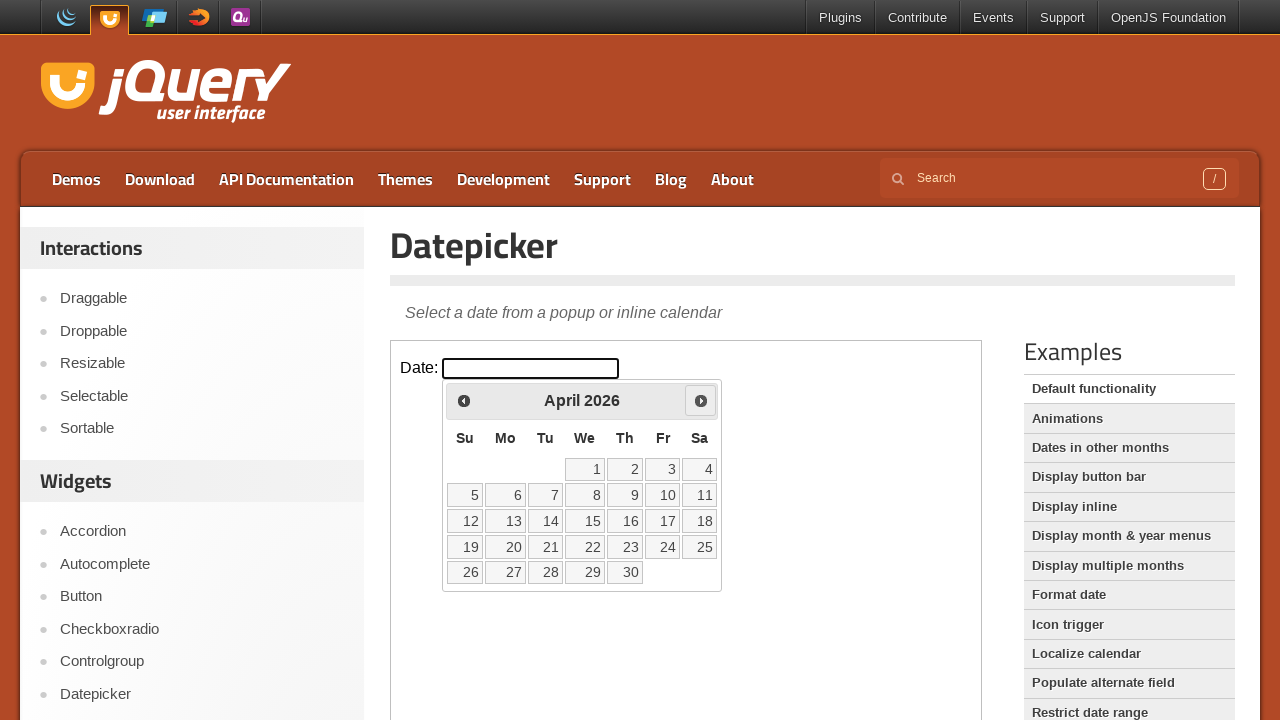

Read current date picker state: April 2026
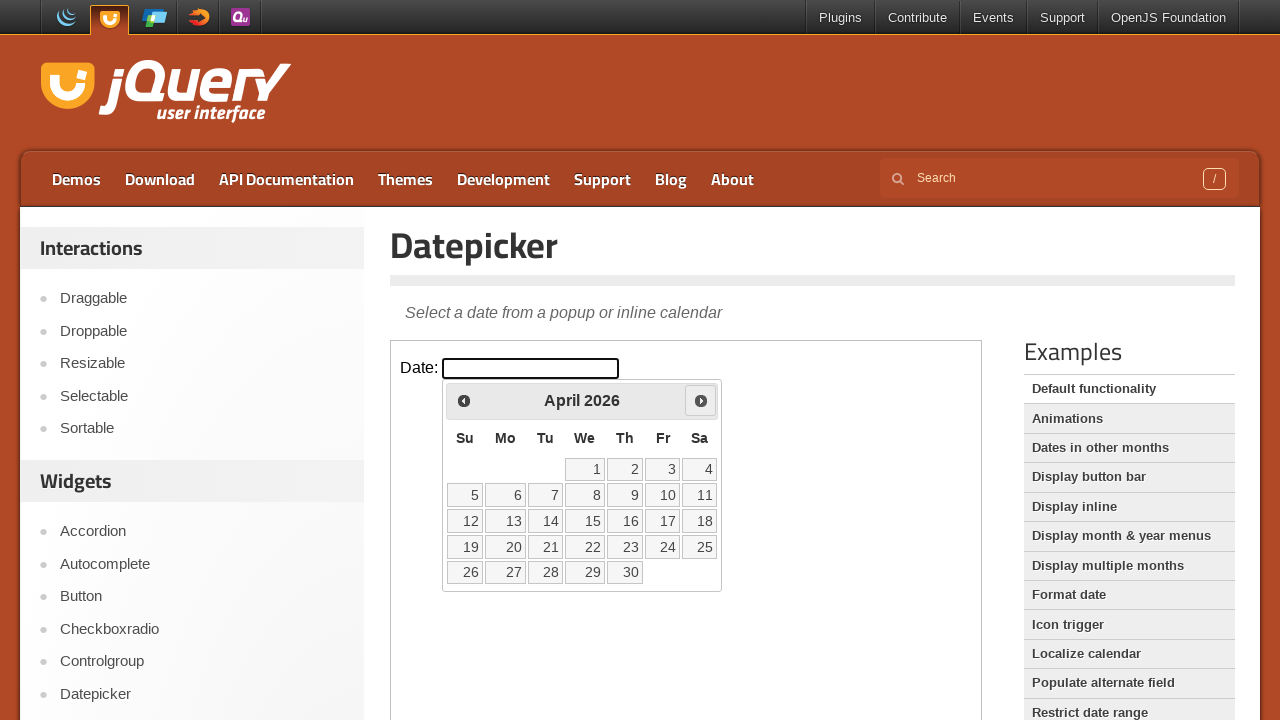

Clicked forward button to navigate to next month at (701, 400) on iframe >> nth=0 >> internal:control=enter-frame >> span.ui-icon-circle-triangle-
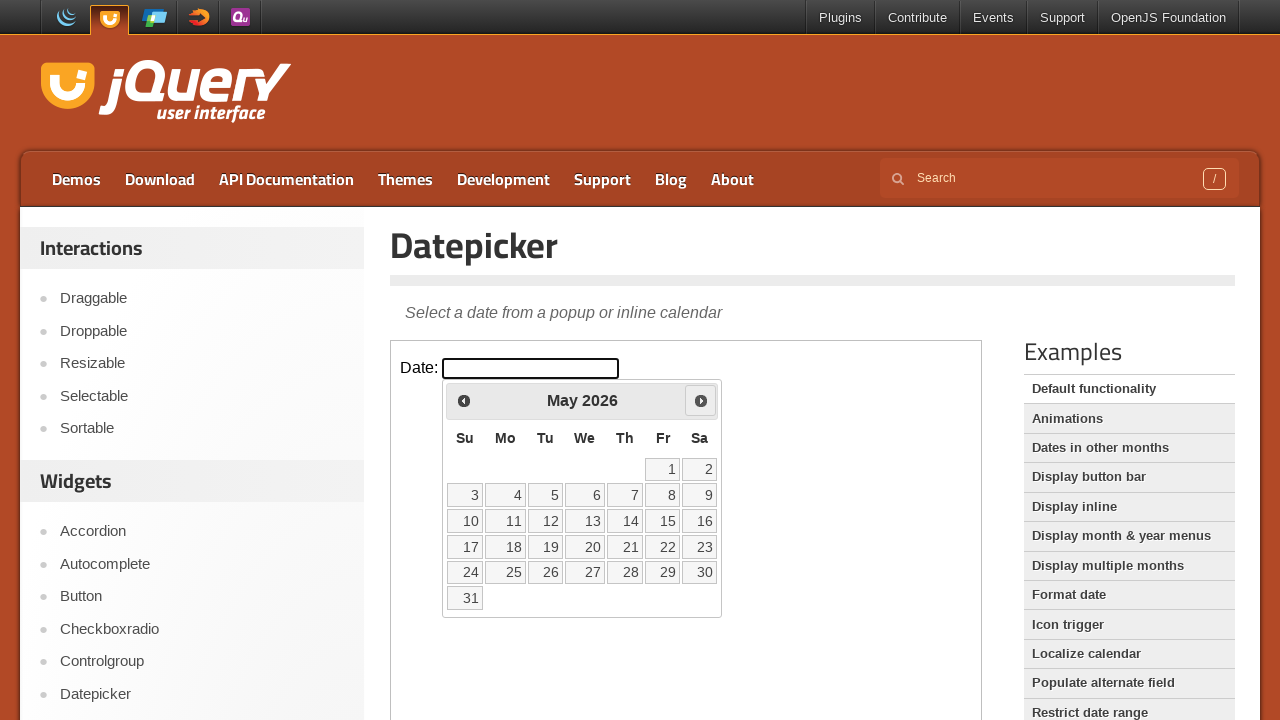

Waited for calendar to update after navigation
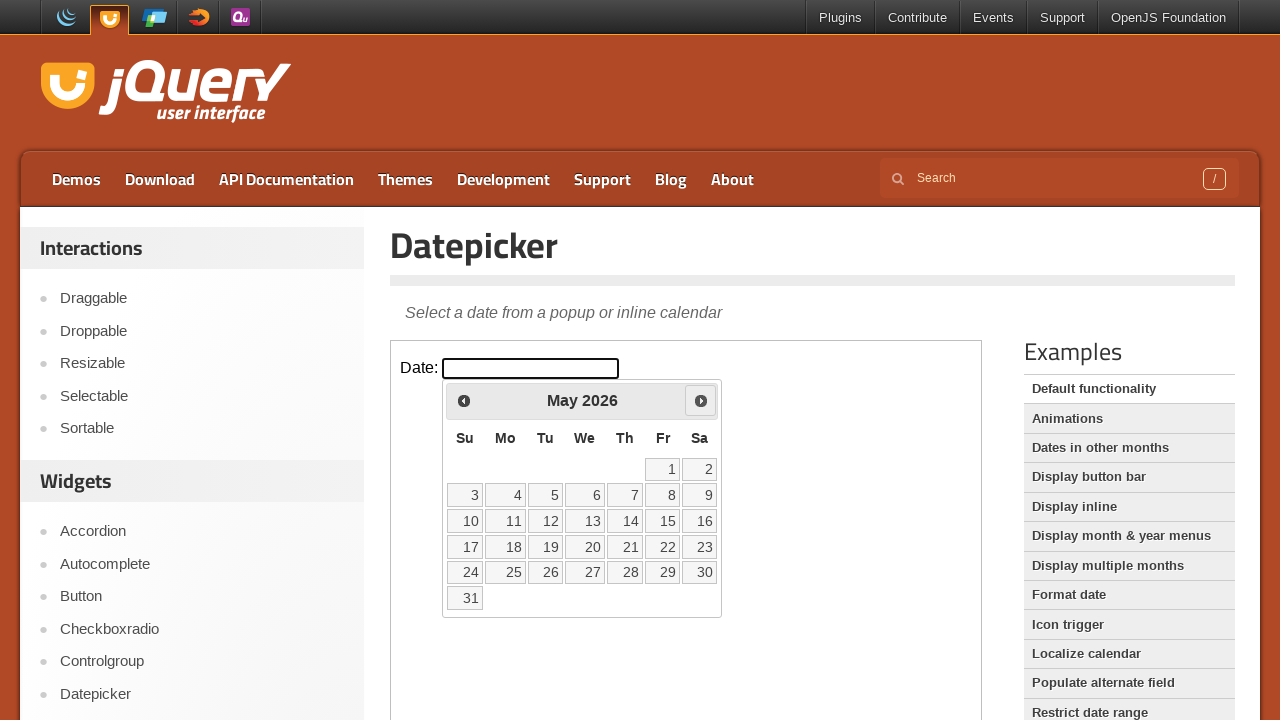

Read current date picker state: May 2026
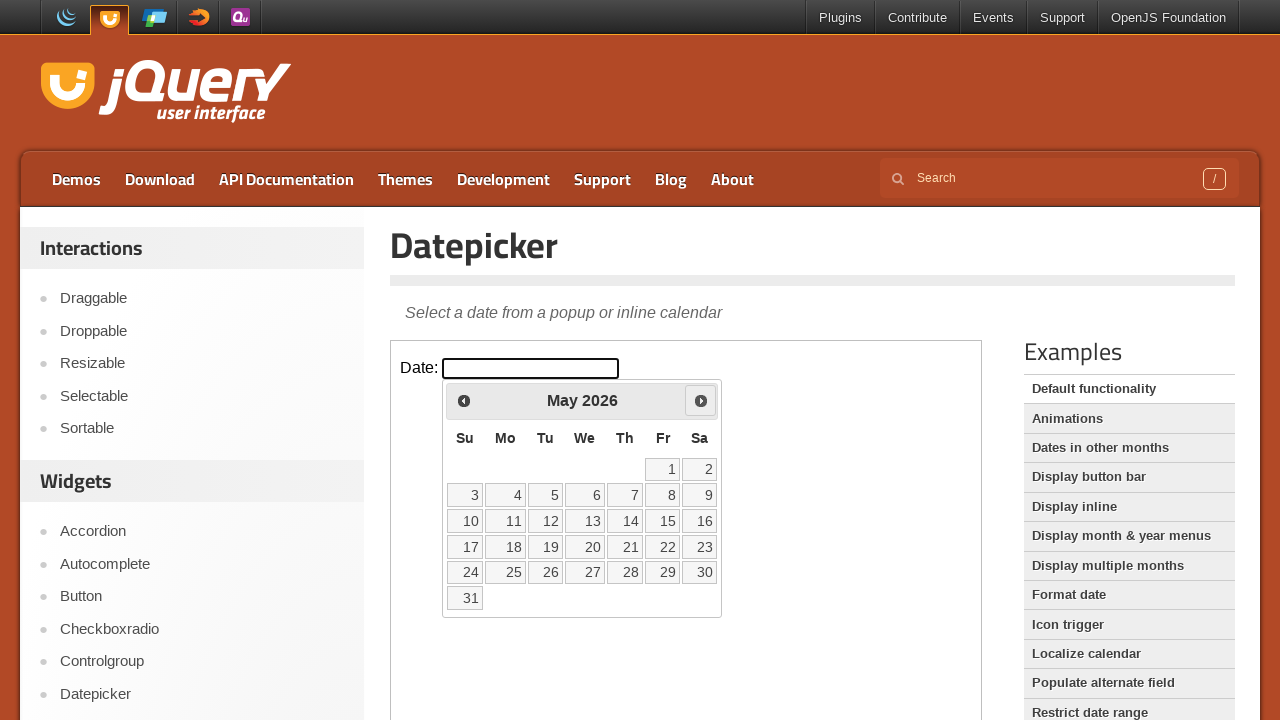

Located all date cells in the calendar
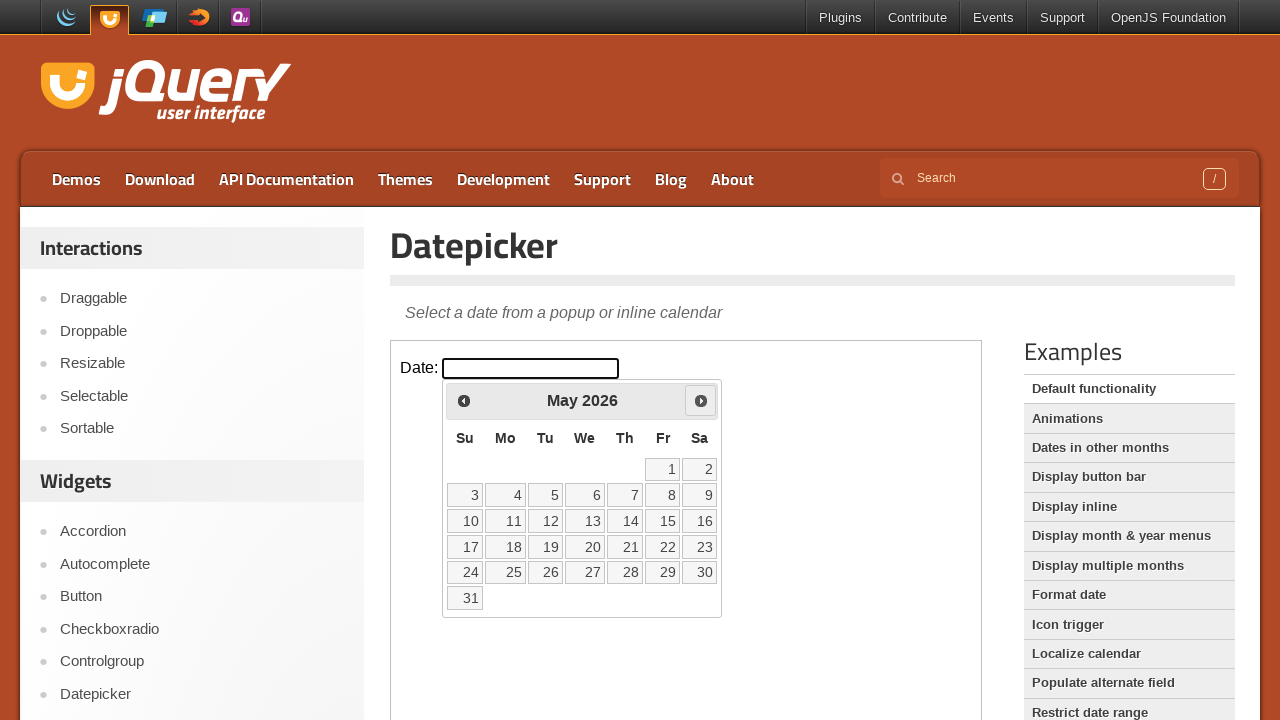

Found 31 date cells in calendar
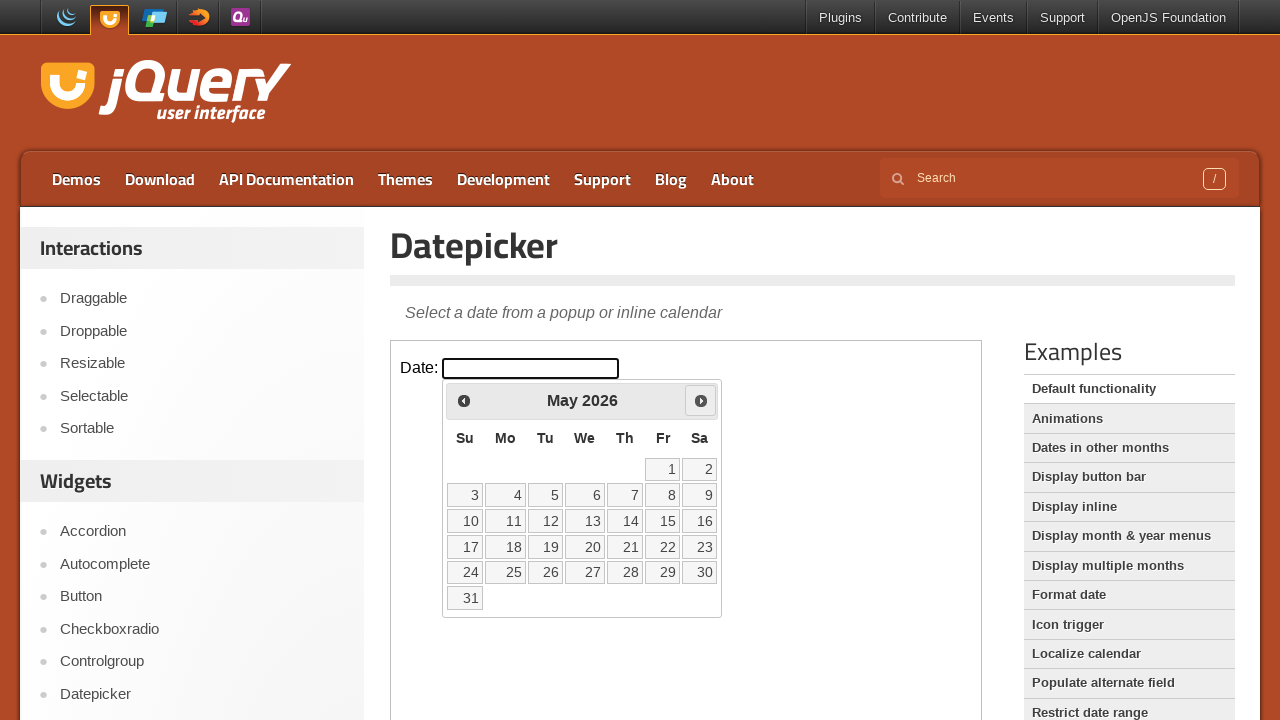

Checked date cell 0: 1
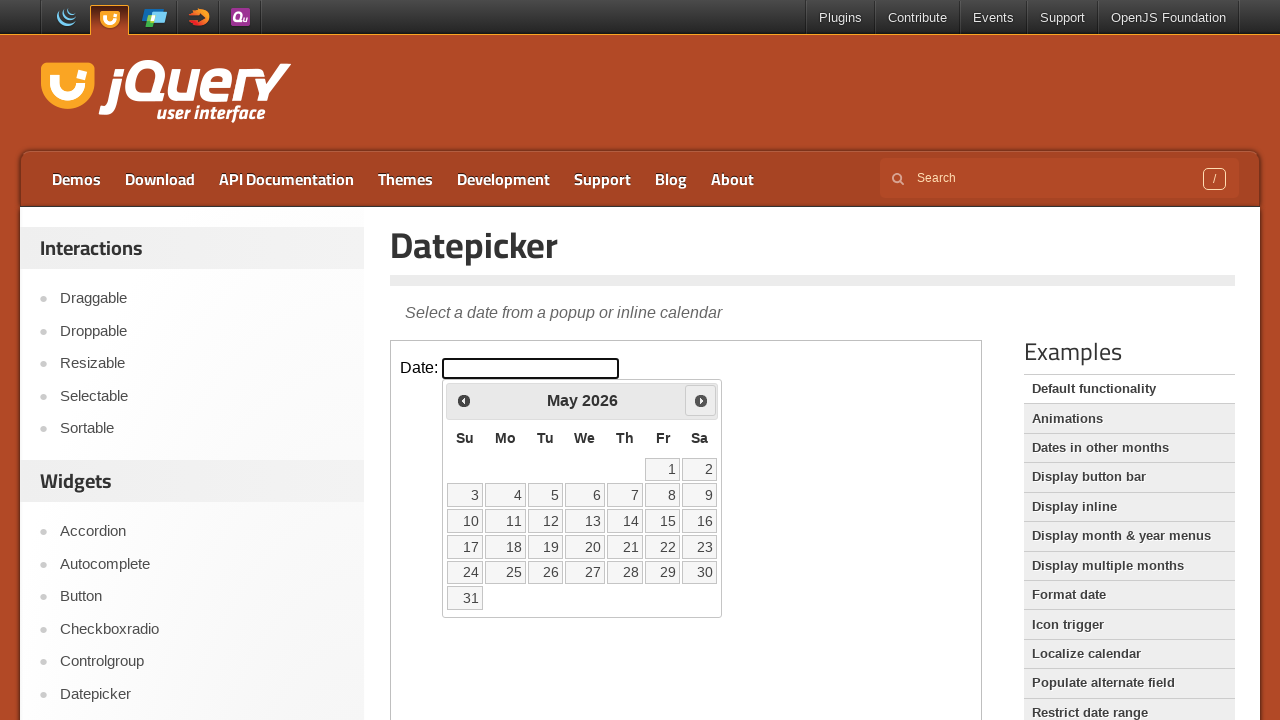

Checked date cell 1: 2
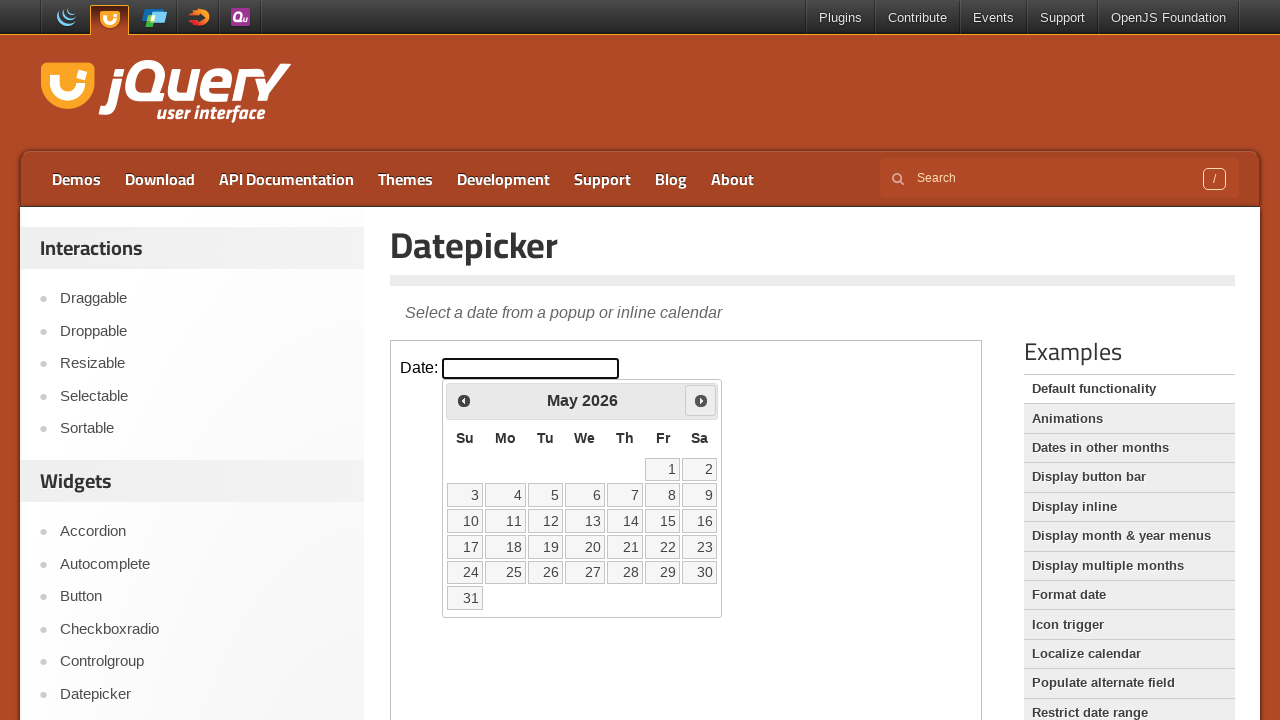

Checked date cell 2: 3
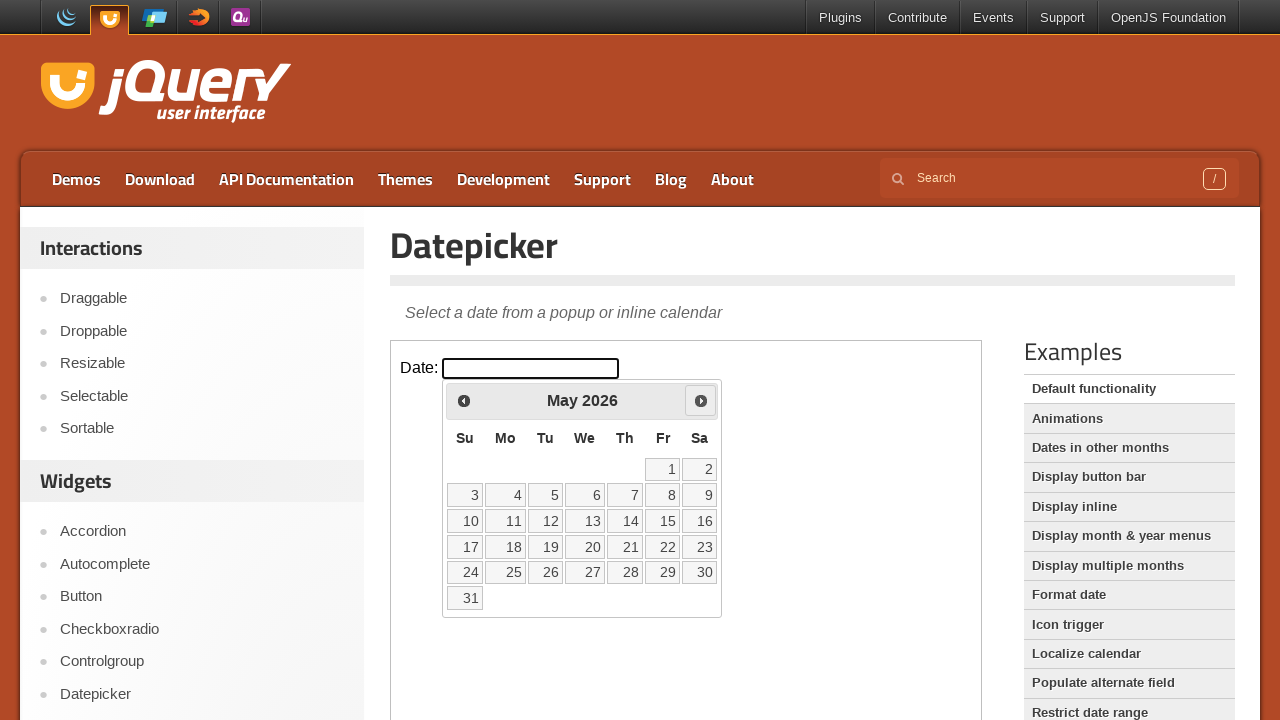

Checked date cell 3: 4
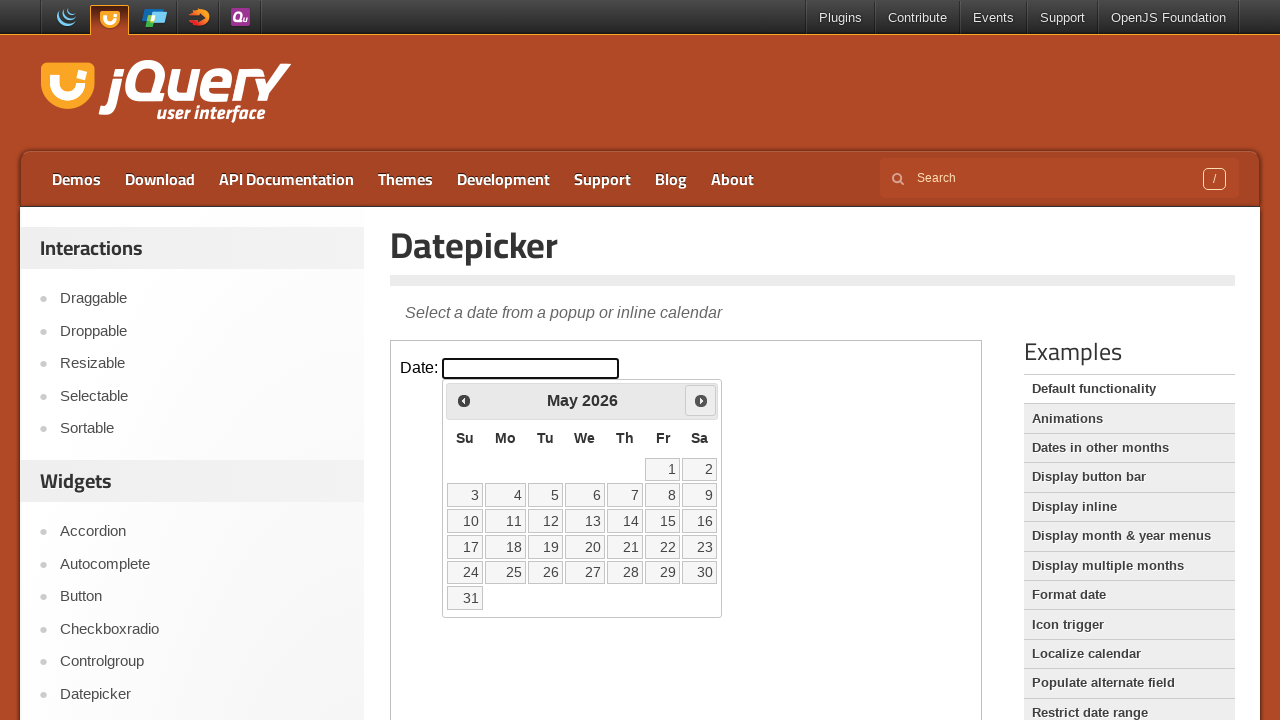

Checked date cell 4: 5
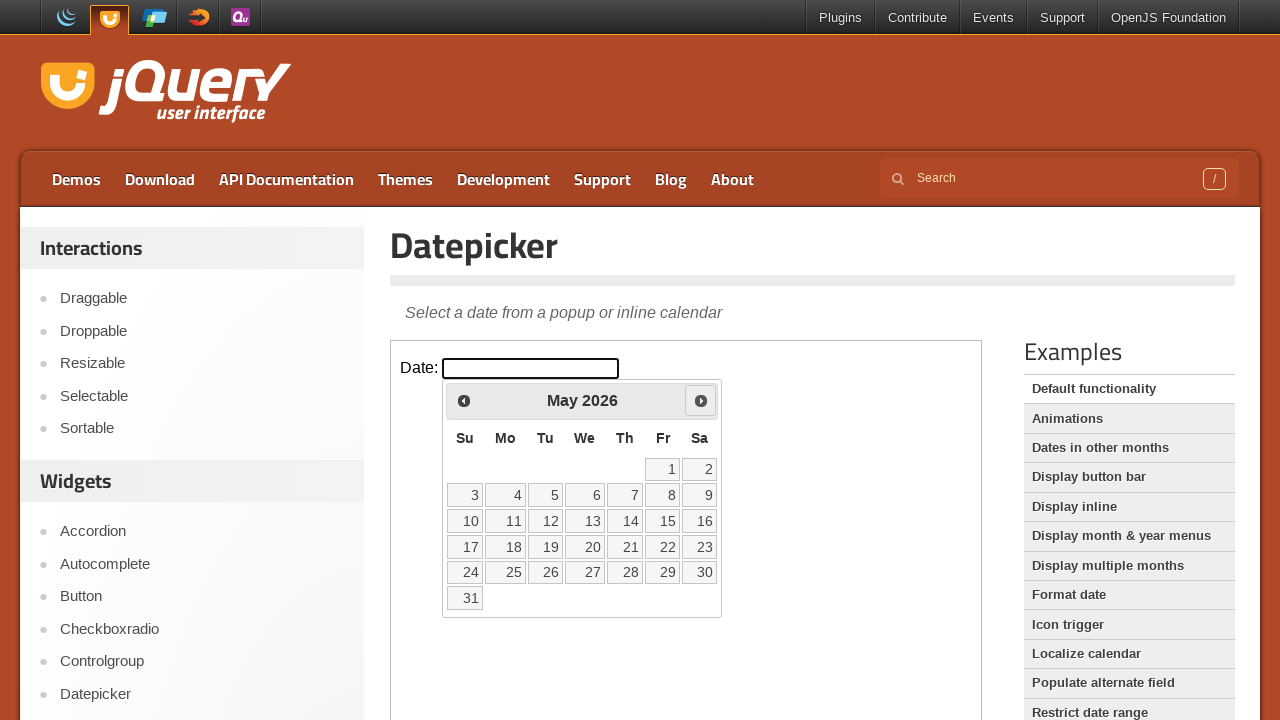

Checked date cell 5: 6
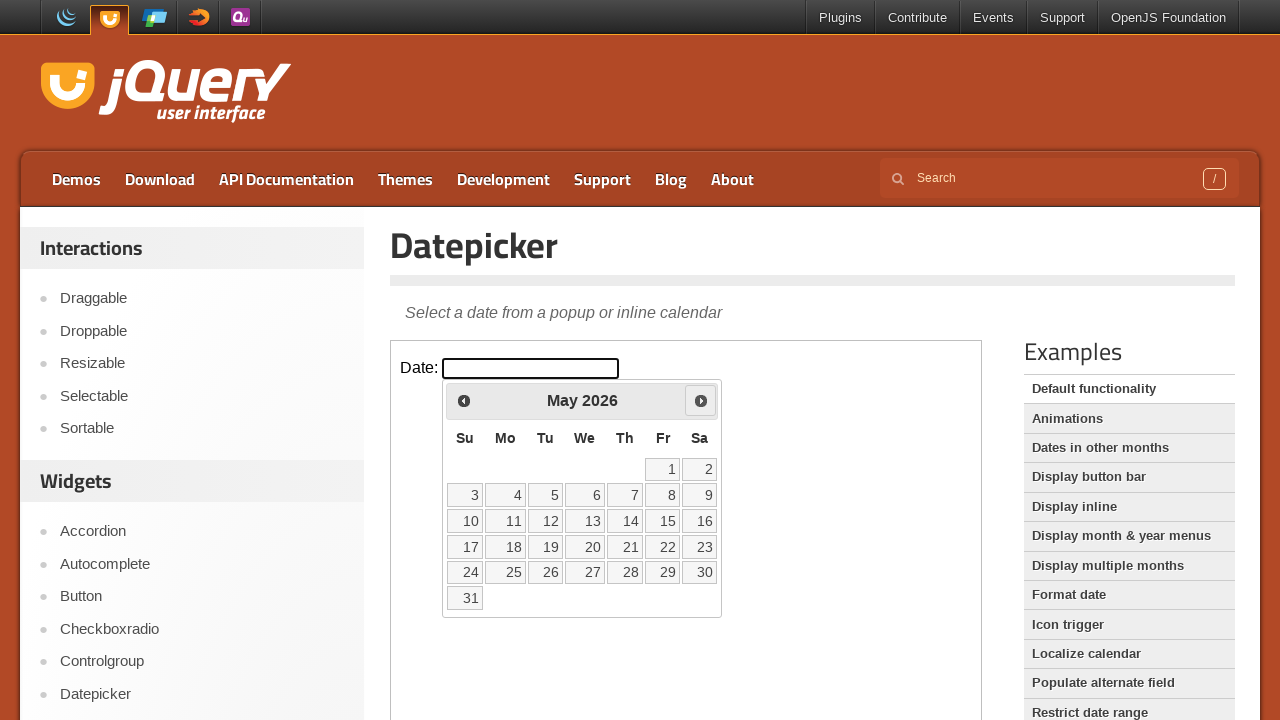

Checked date cell 6: 7
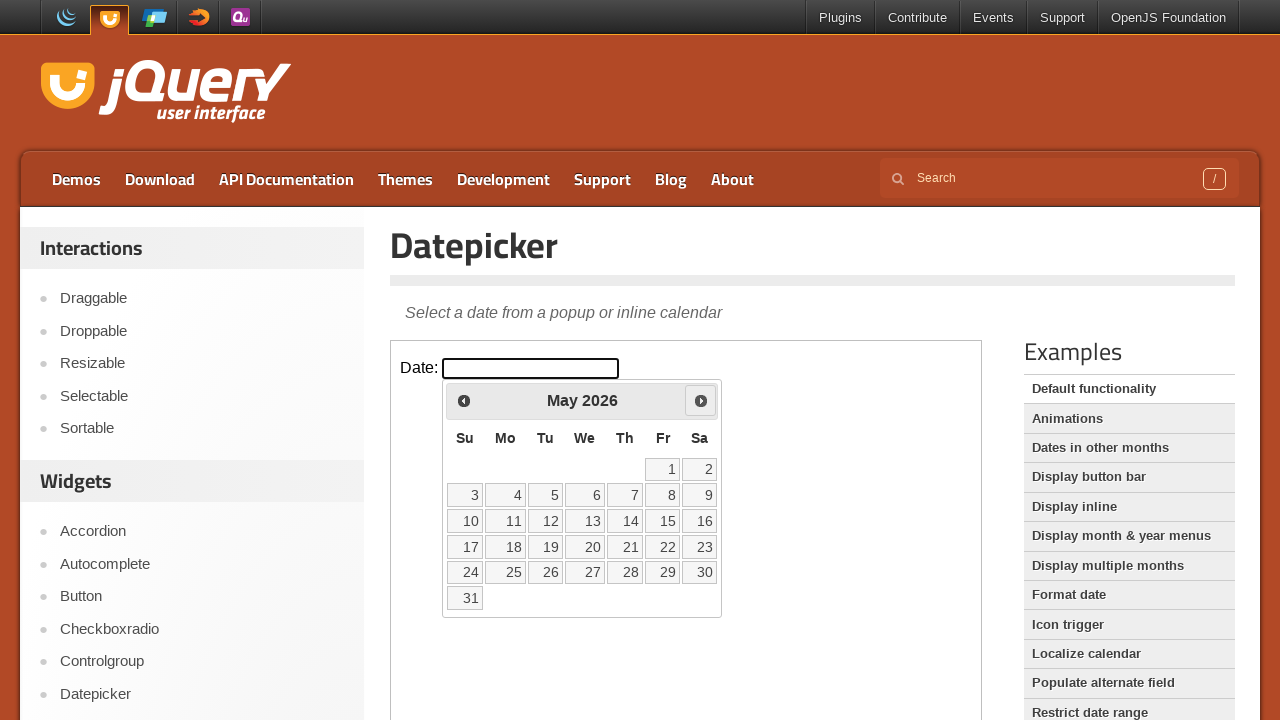

Checked date cell 7: 8
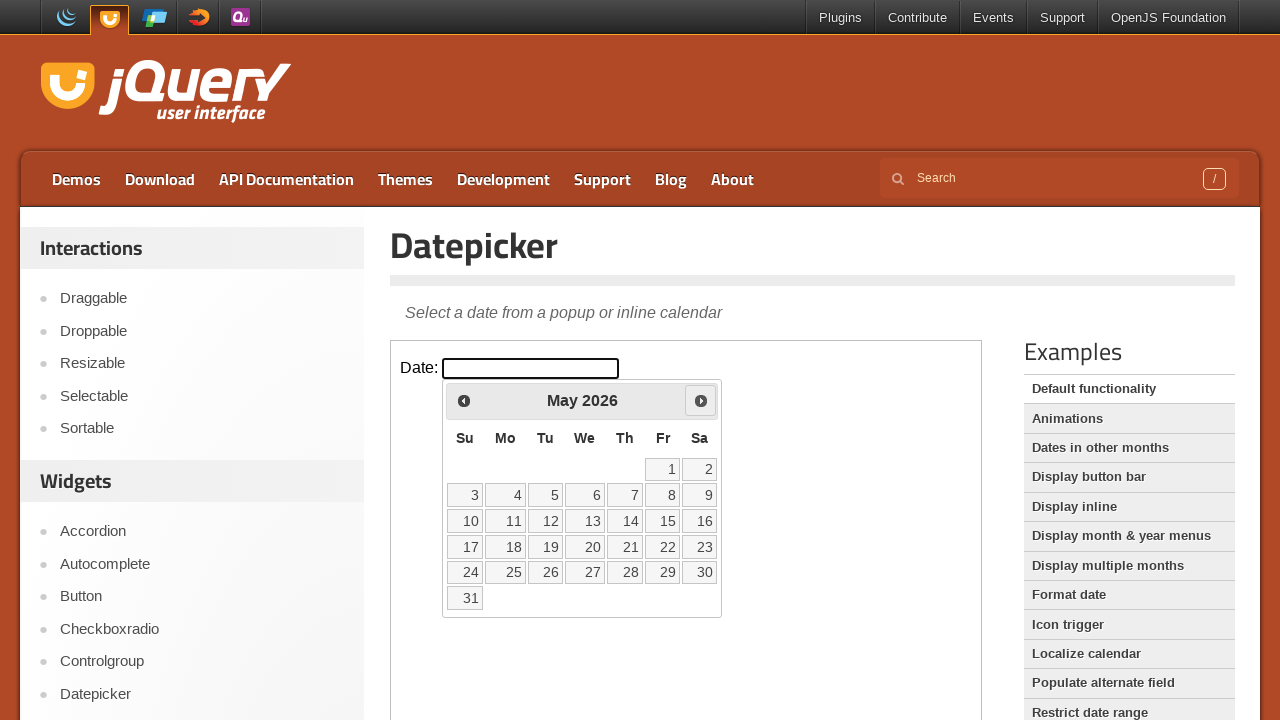

Checked date cell 8: 9
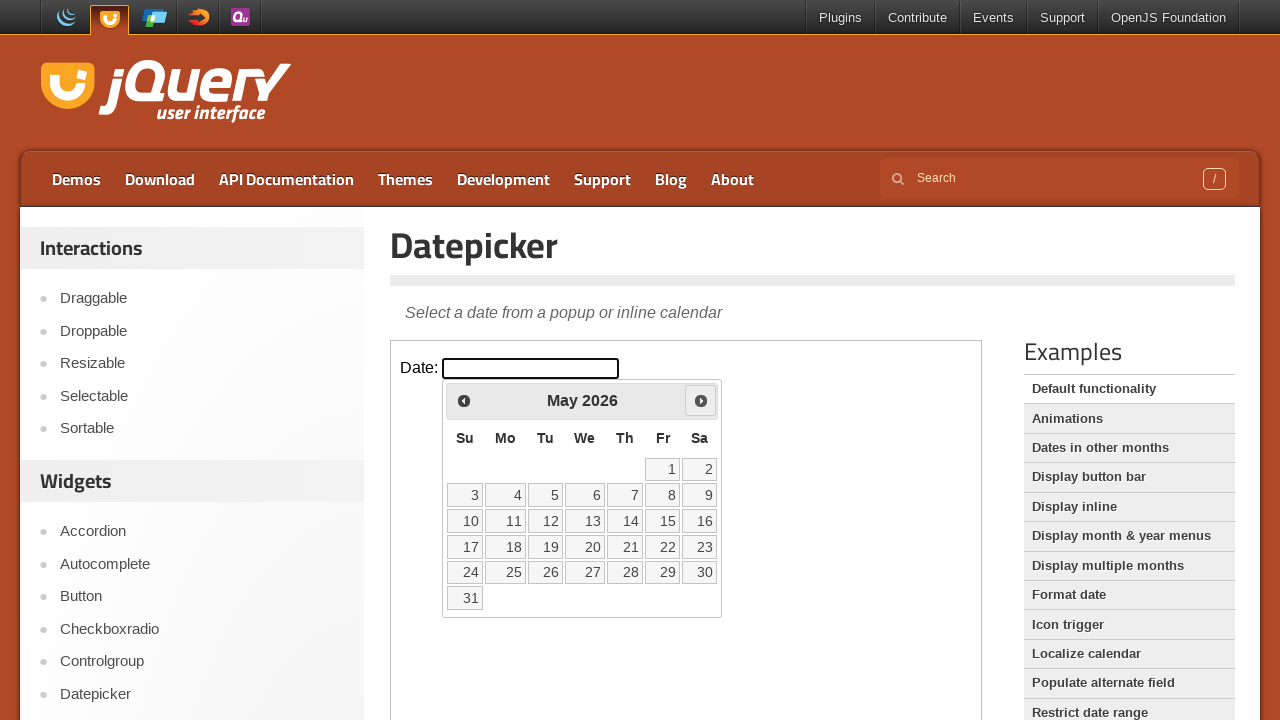

Checked date cell 9: 10
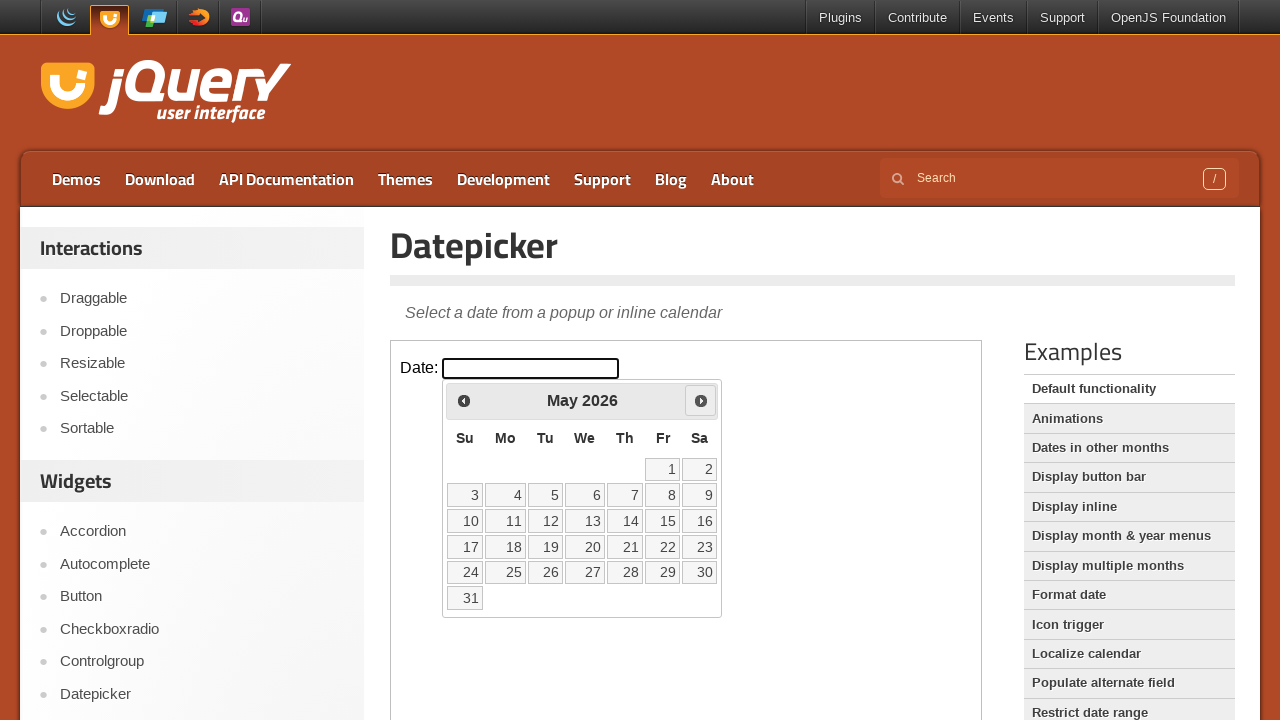

Checked date cell 10: 11
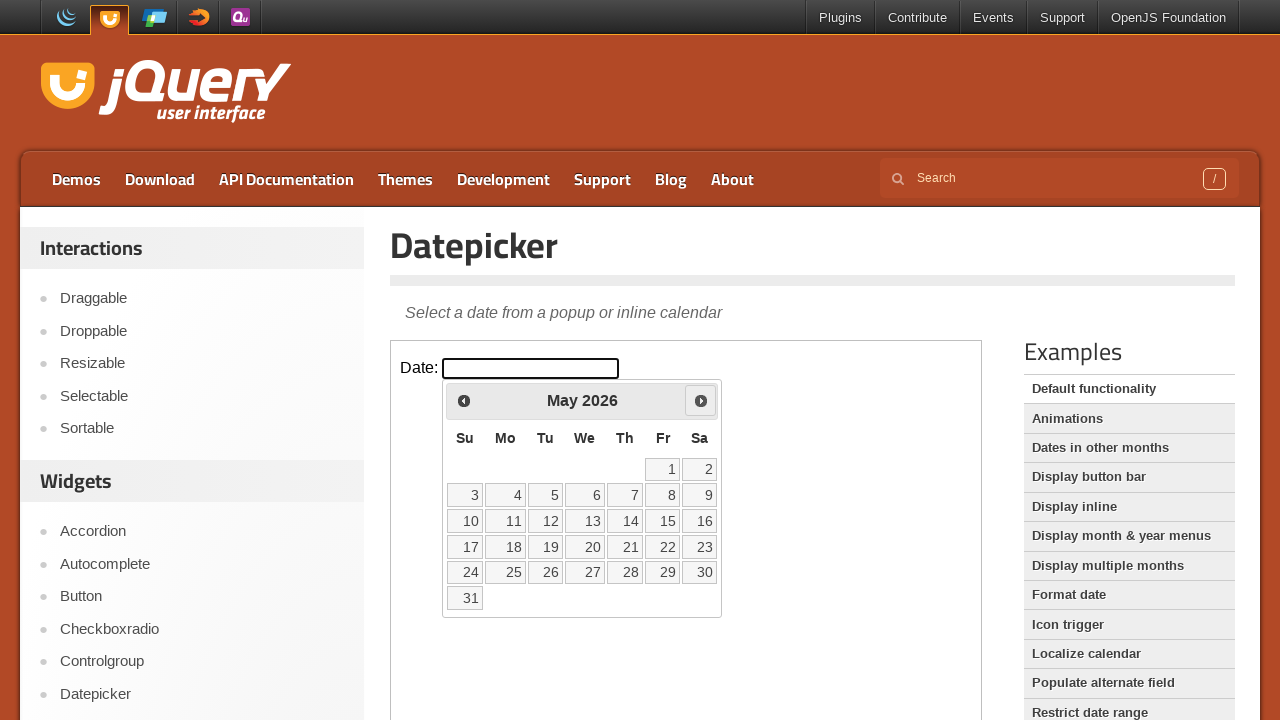

Checked date cell 11: 12
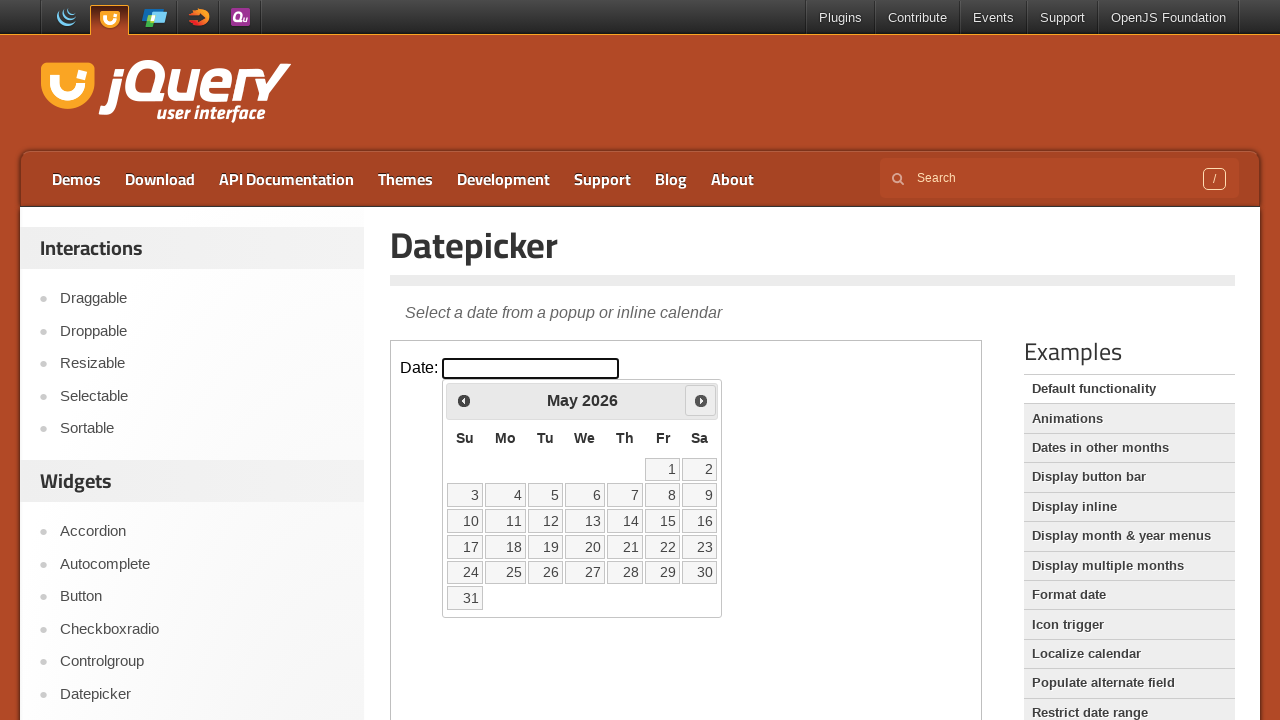

Checked date cell 12: 13
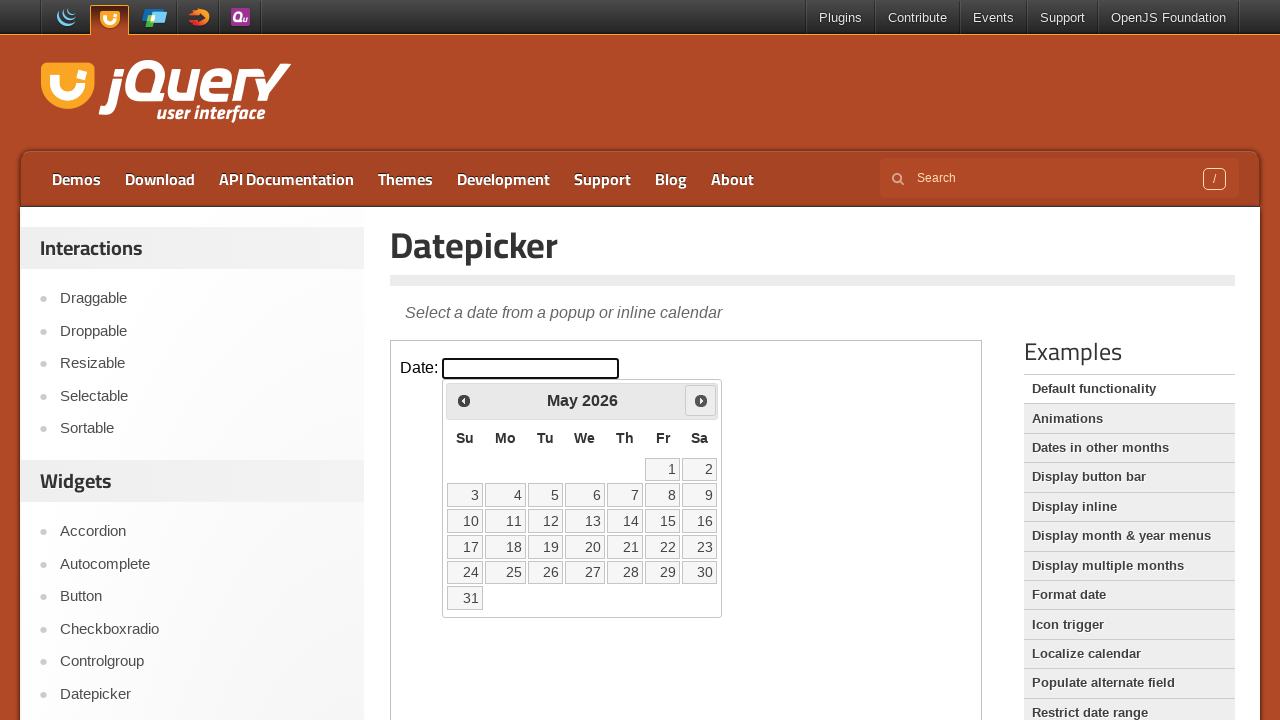

Checked date cell 13: 14
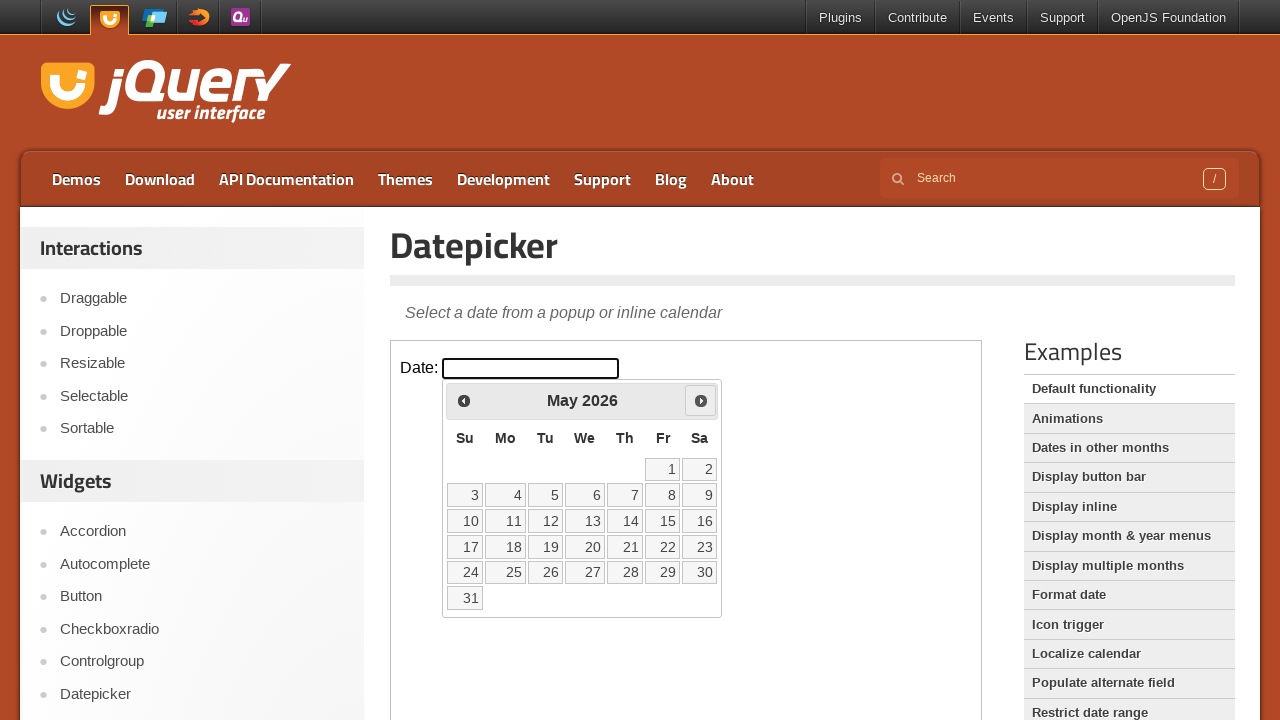

Checked date cell 14: 15
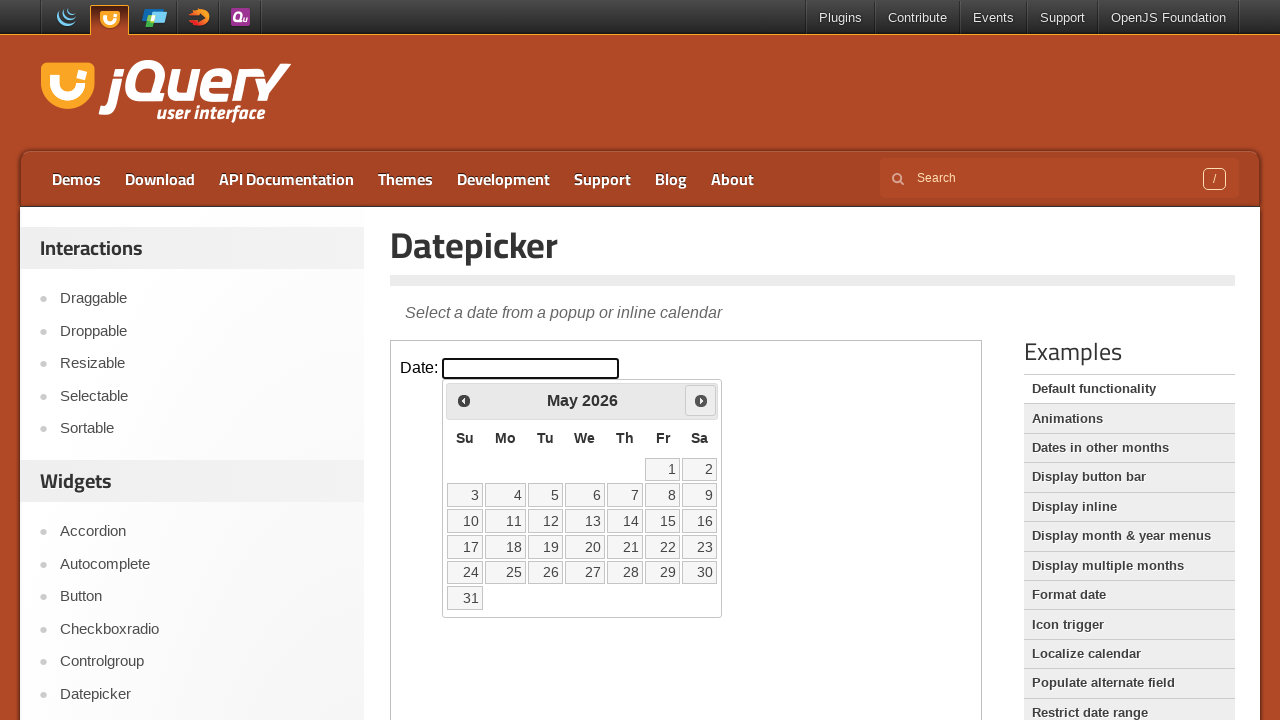

Clicked on date 15 to select it at (663, 521) on iframe >> nth=0 >> internal:control=enter-frame >> table.ui-datepicker-calendar 
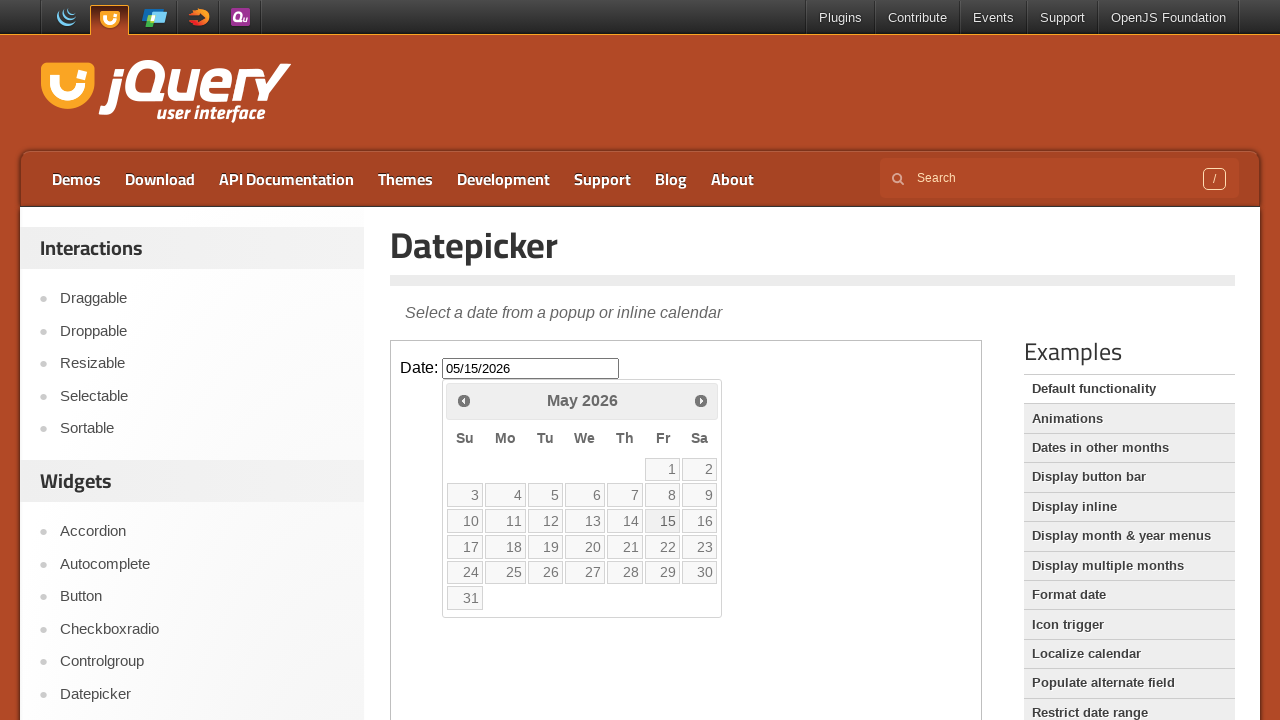

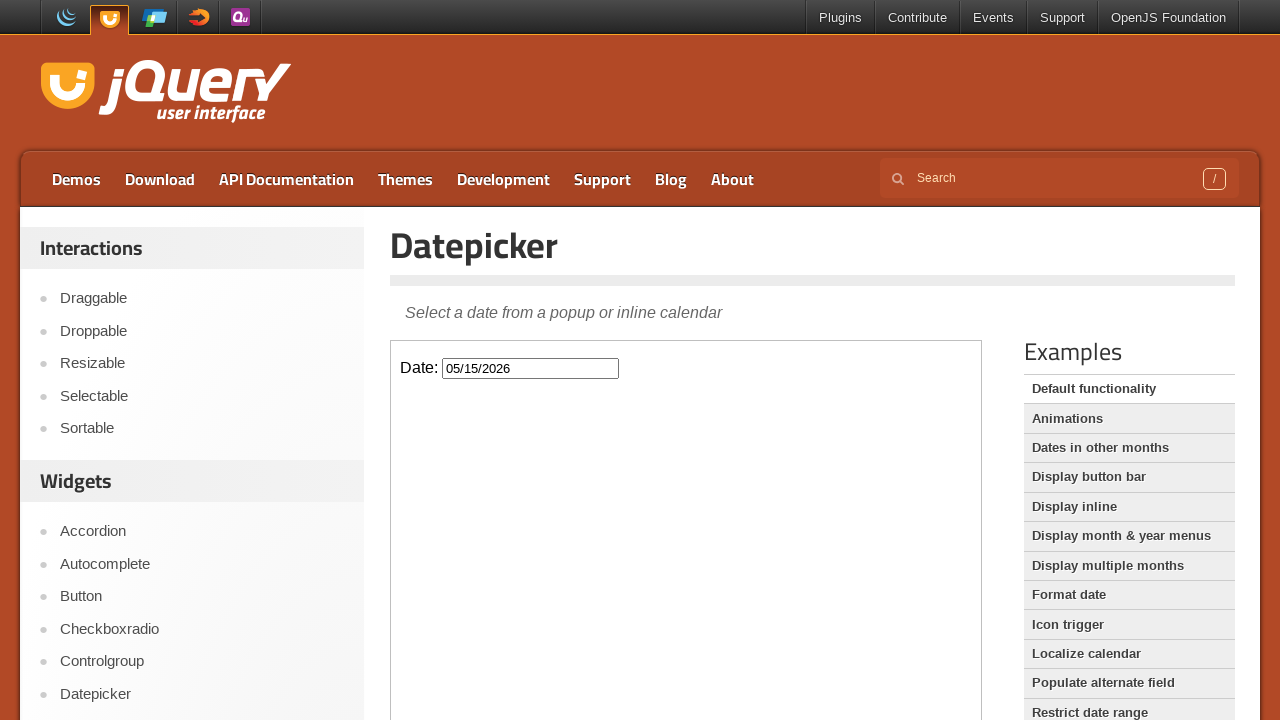